Tests drag and drop functionality within an iframe on jQuery UI demo page

Starting URL: http://jqueryui.com/droppable/

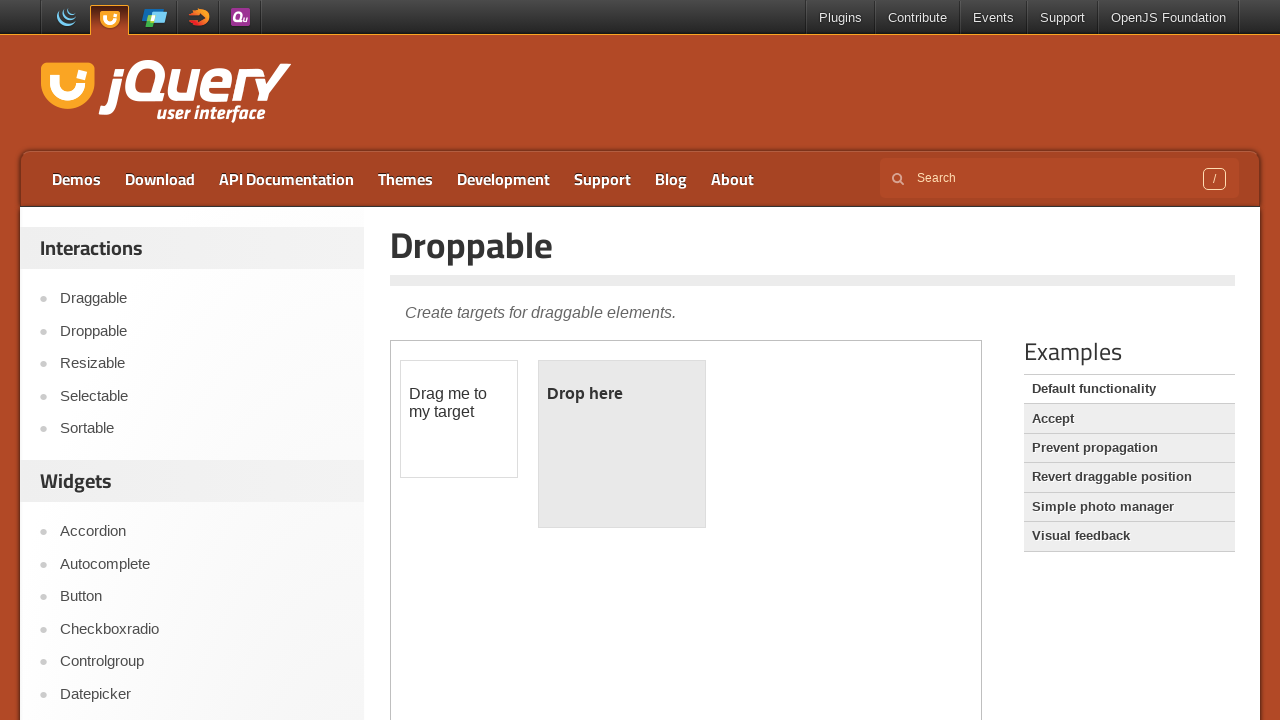

Located the first iframe containing drag and drop elements
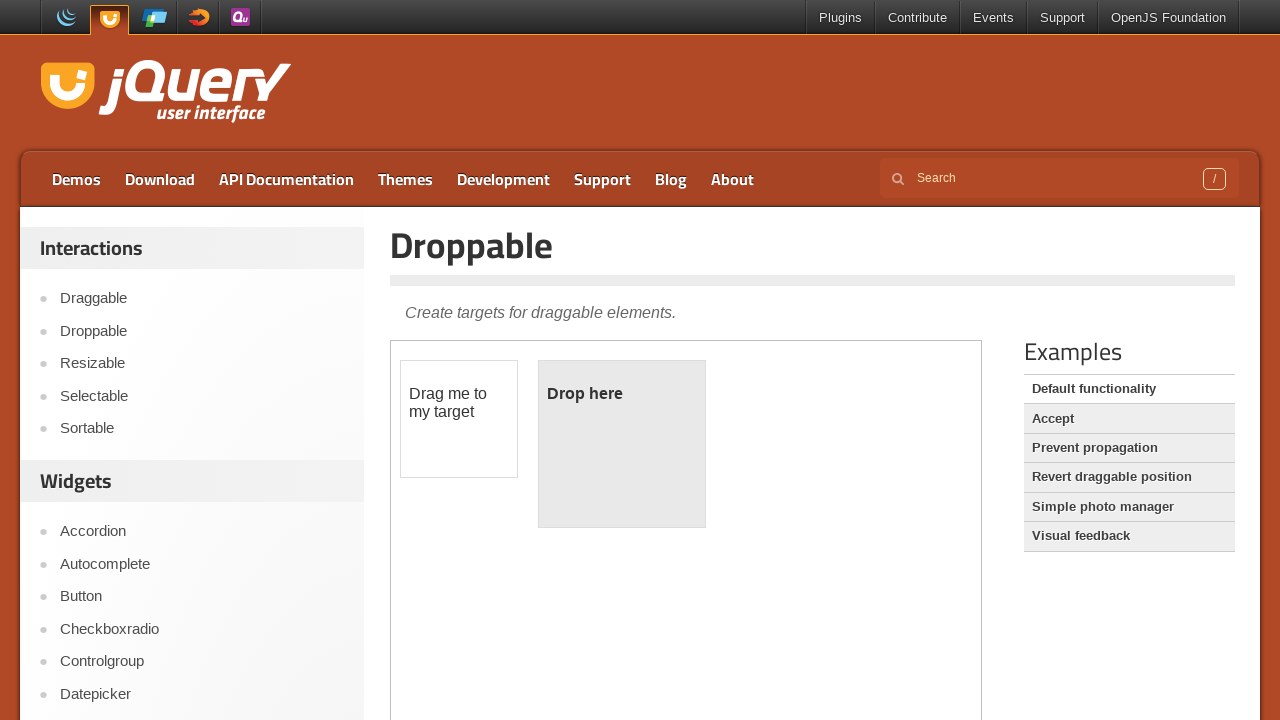

Located the draggable element within the iframe
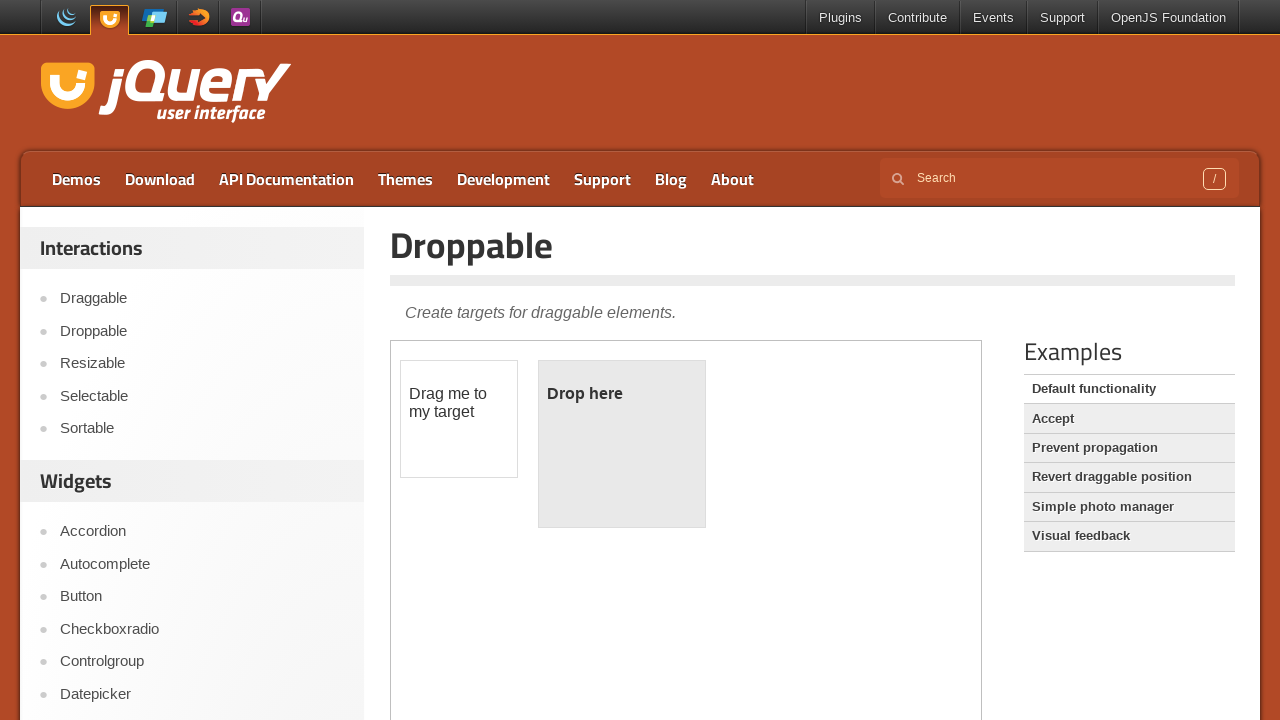

Located the droppable target element within the iframe
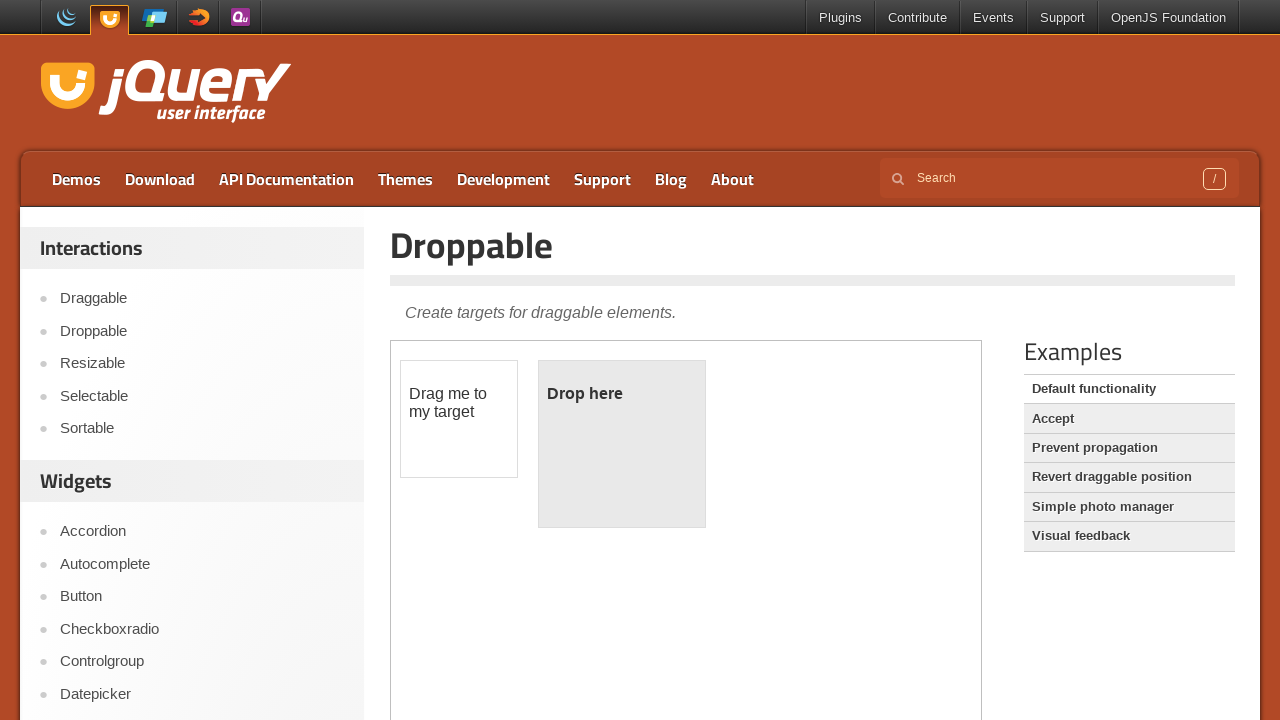

Performed drag and drop from draggable element to droppable target at (622, 444)
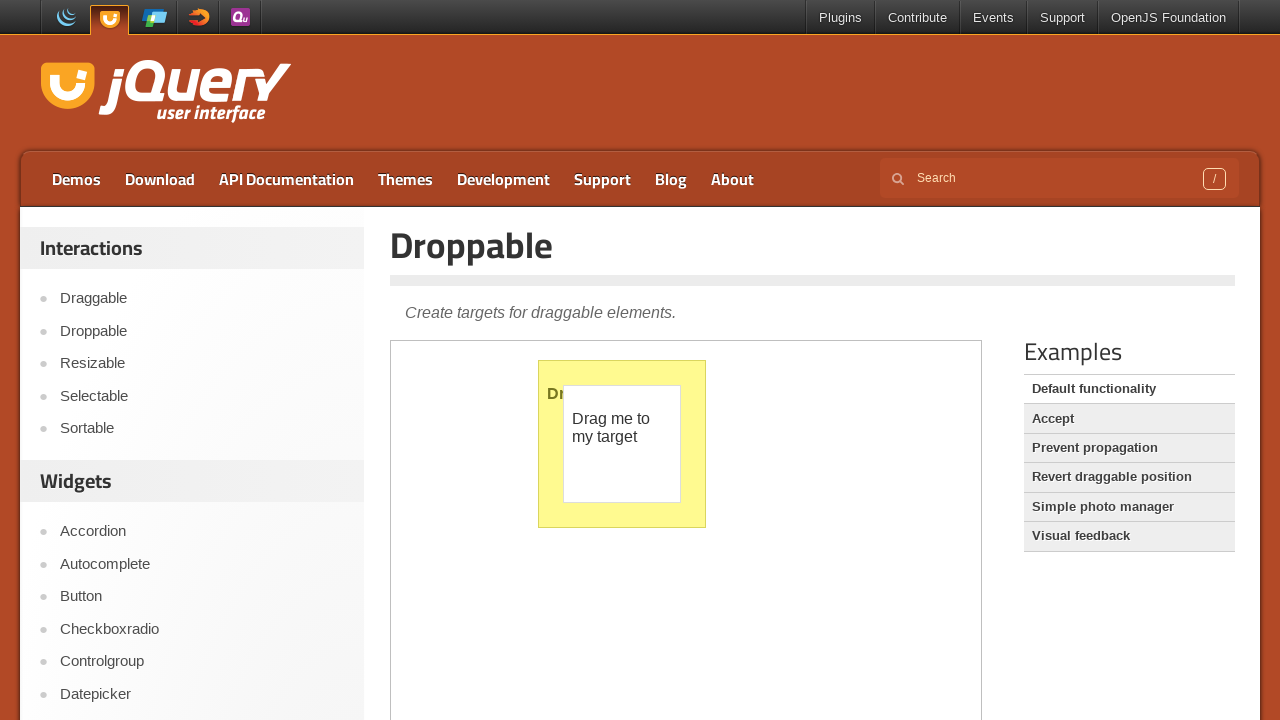

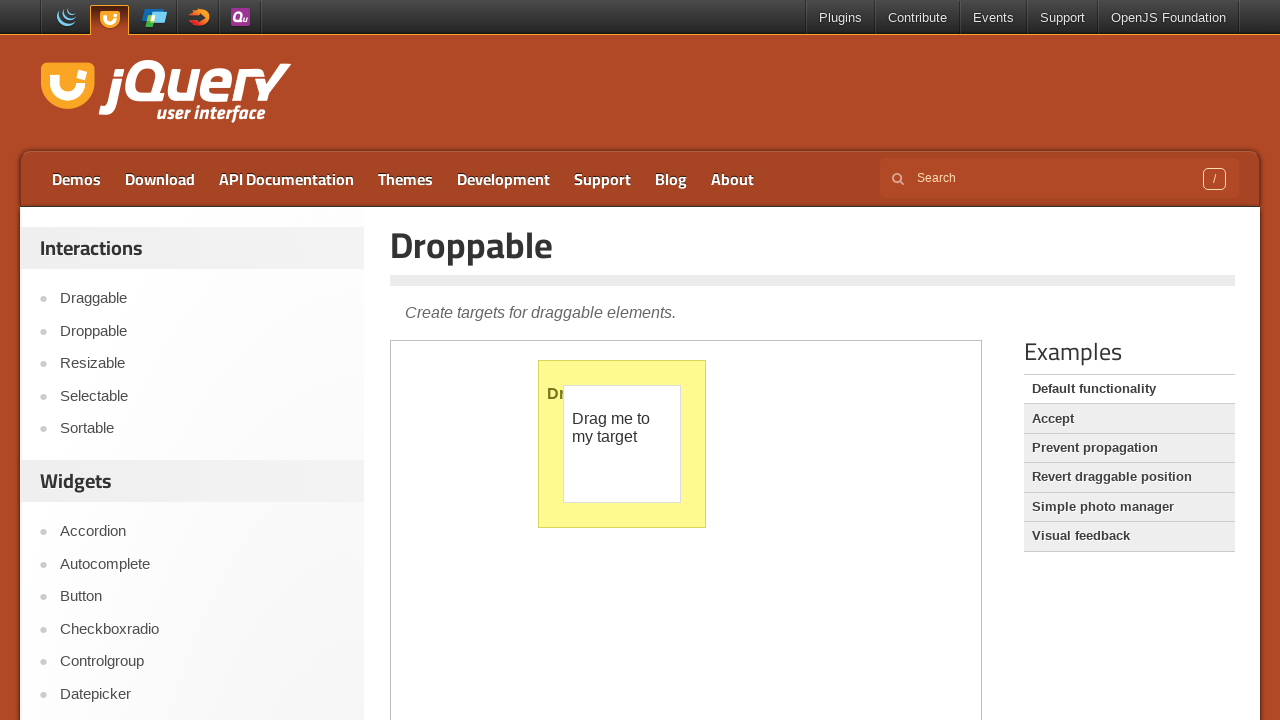